Tests the Officeworks registration form by filling out all required fields and submitting the form

Starting URL: https://www.officeworks.com.au/register

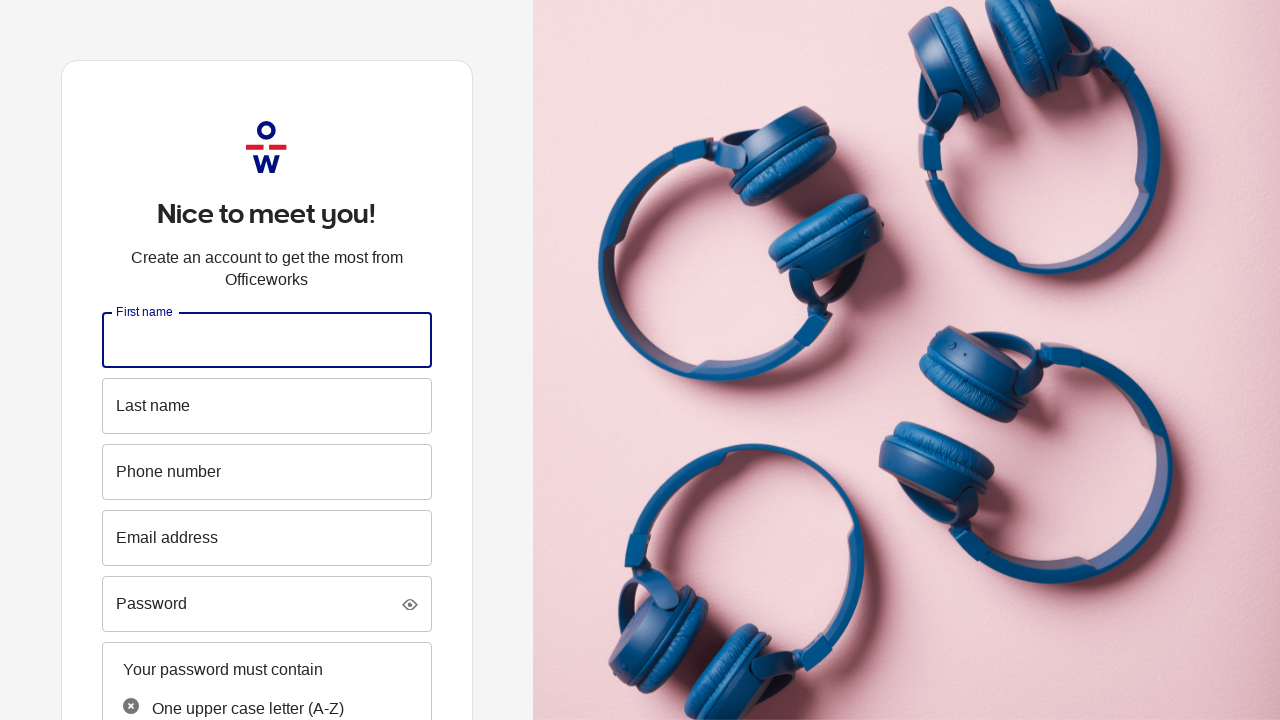

Filled first name field with 'Simranjit' on #firstname
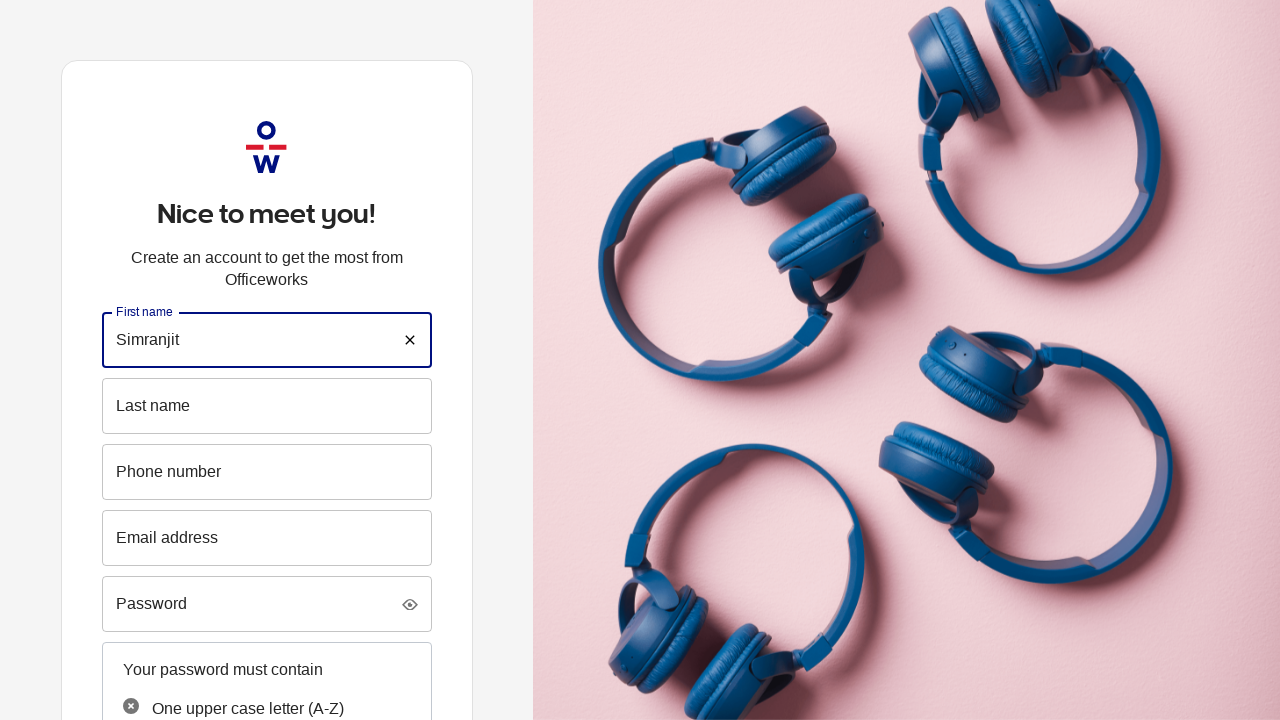

Filled last name field with 'Singh' on #lastname
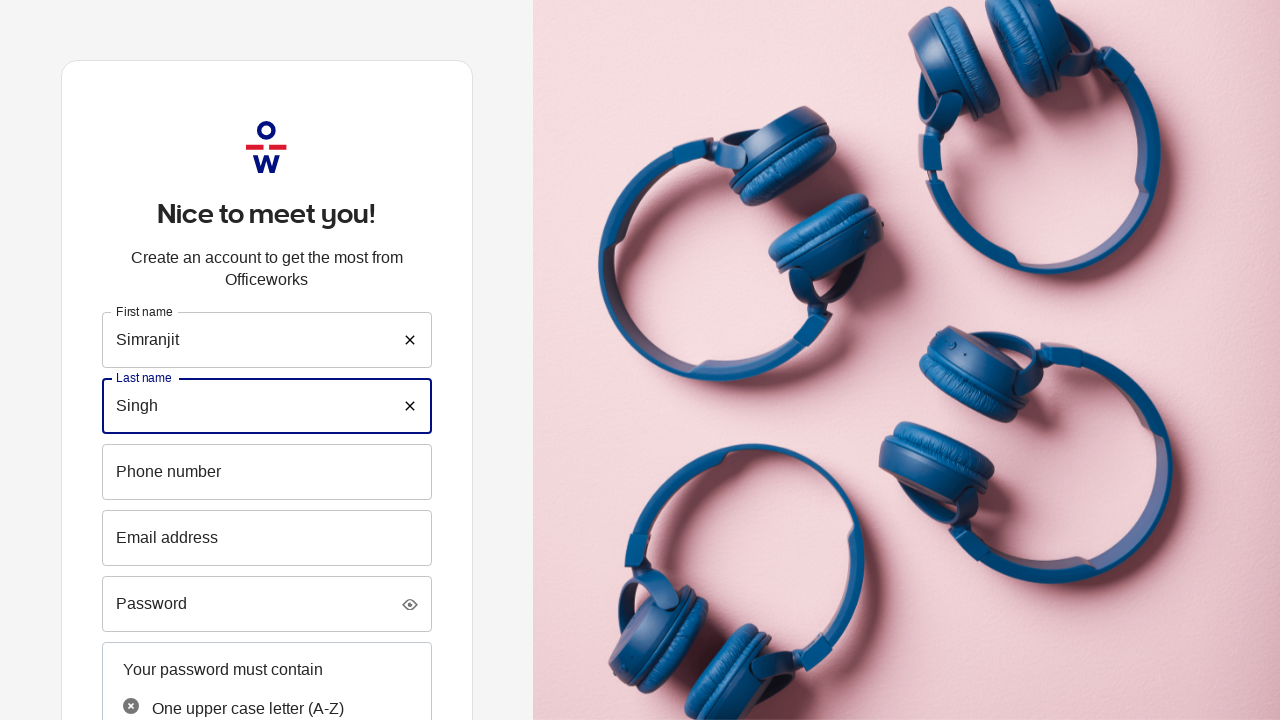

Filled phone number field with '0499123456' on #phoneNumber
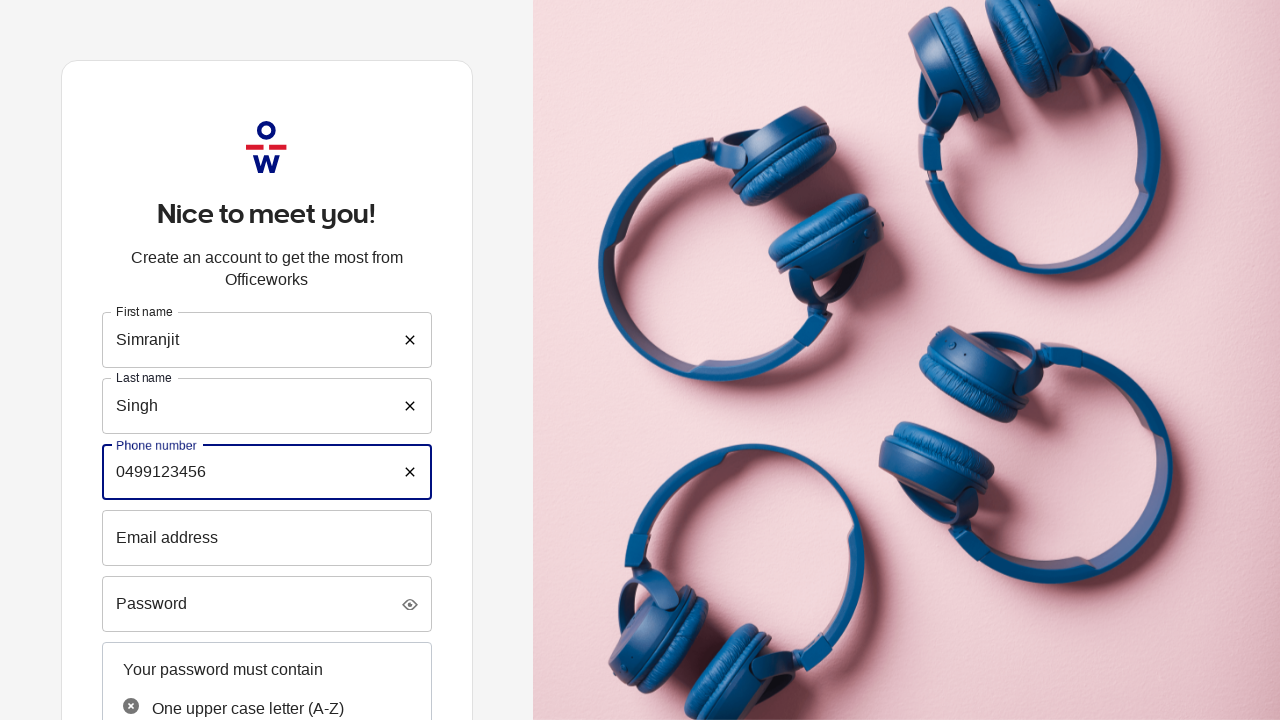

Filled email field with 'testuser2024@example.com' on #email
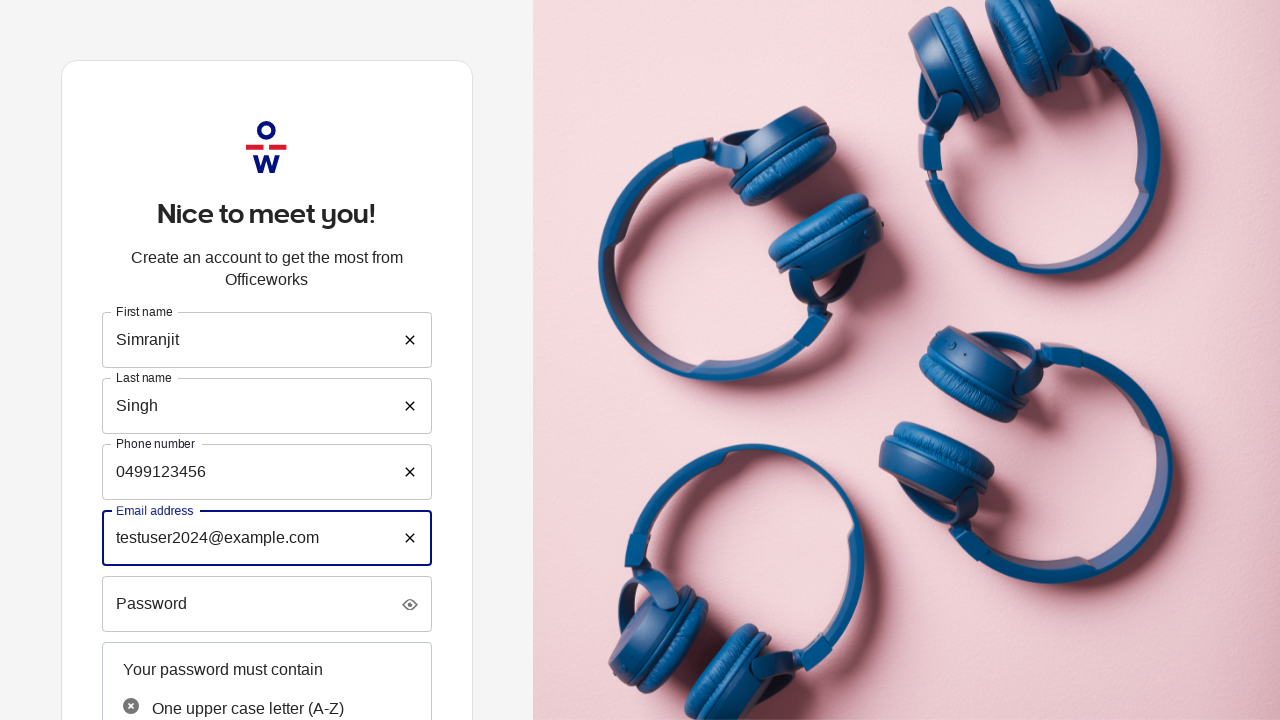

Filled password field with secure password on #password
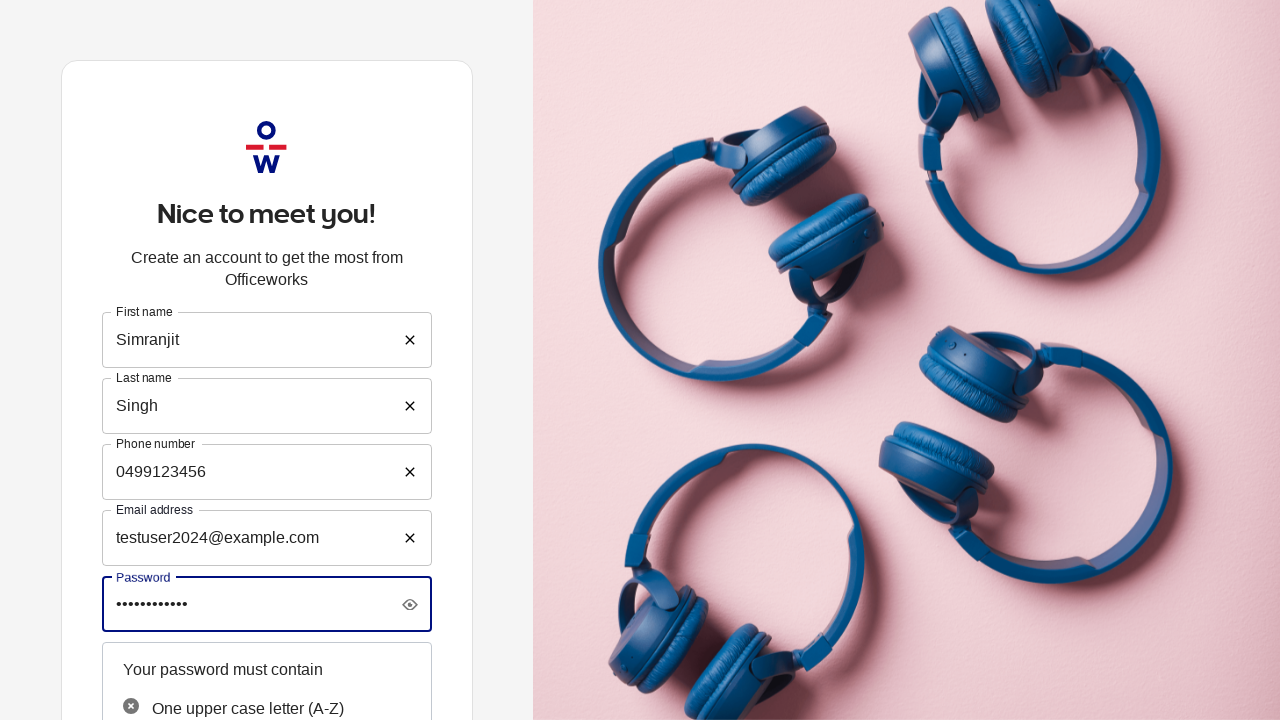

Filled confirm password field with matching password on #confirmPassword
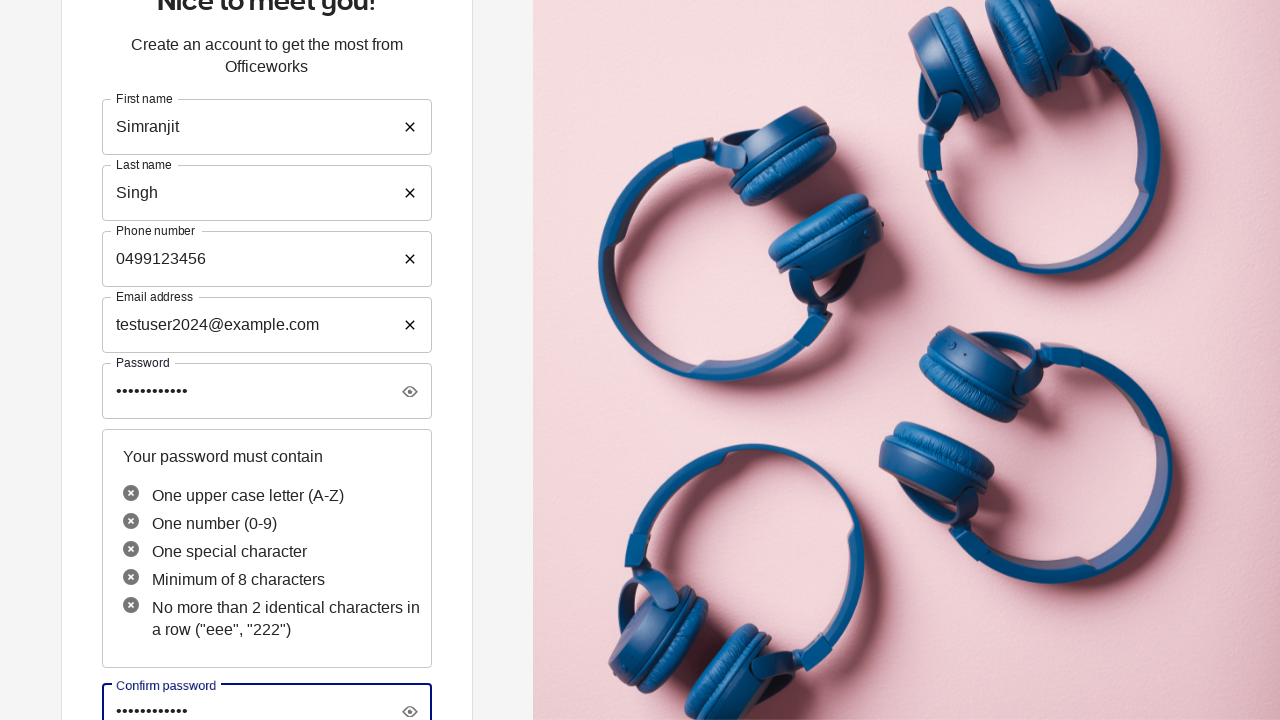

Clicked create account button to submit registration form at (267, 525) on button[data-testid='account-action-btn']
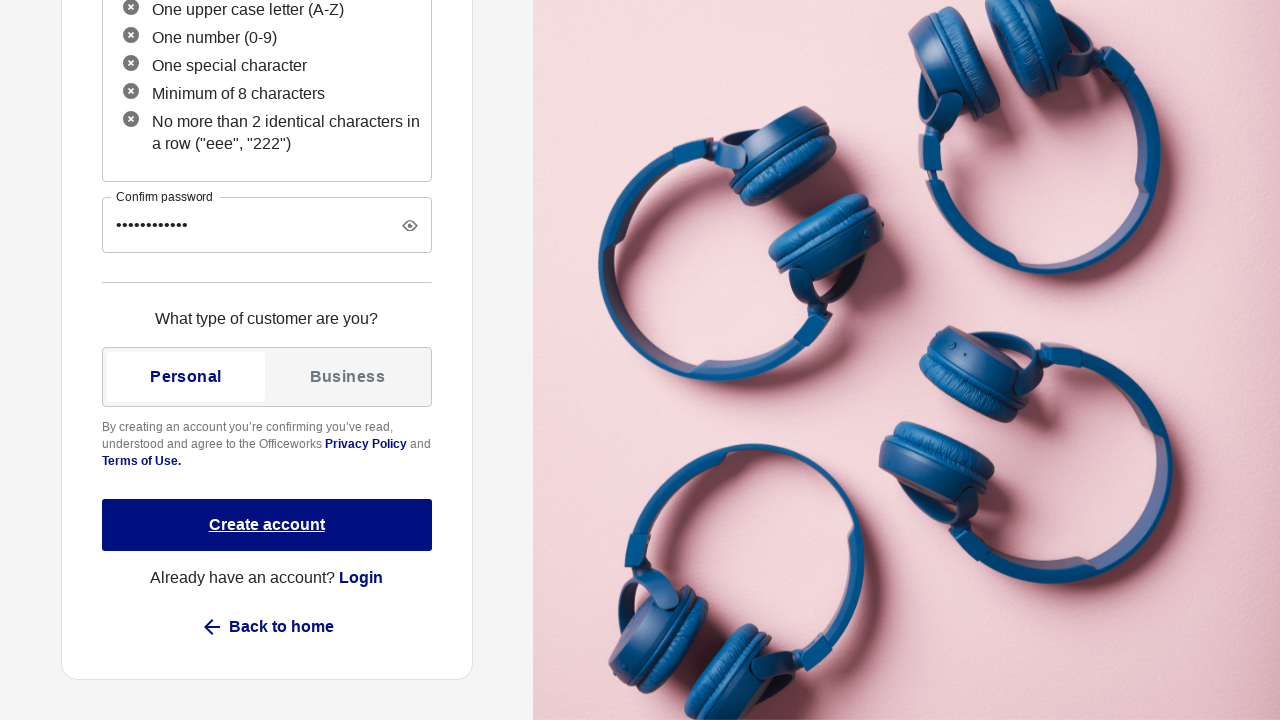

Waited for form submission to process
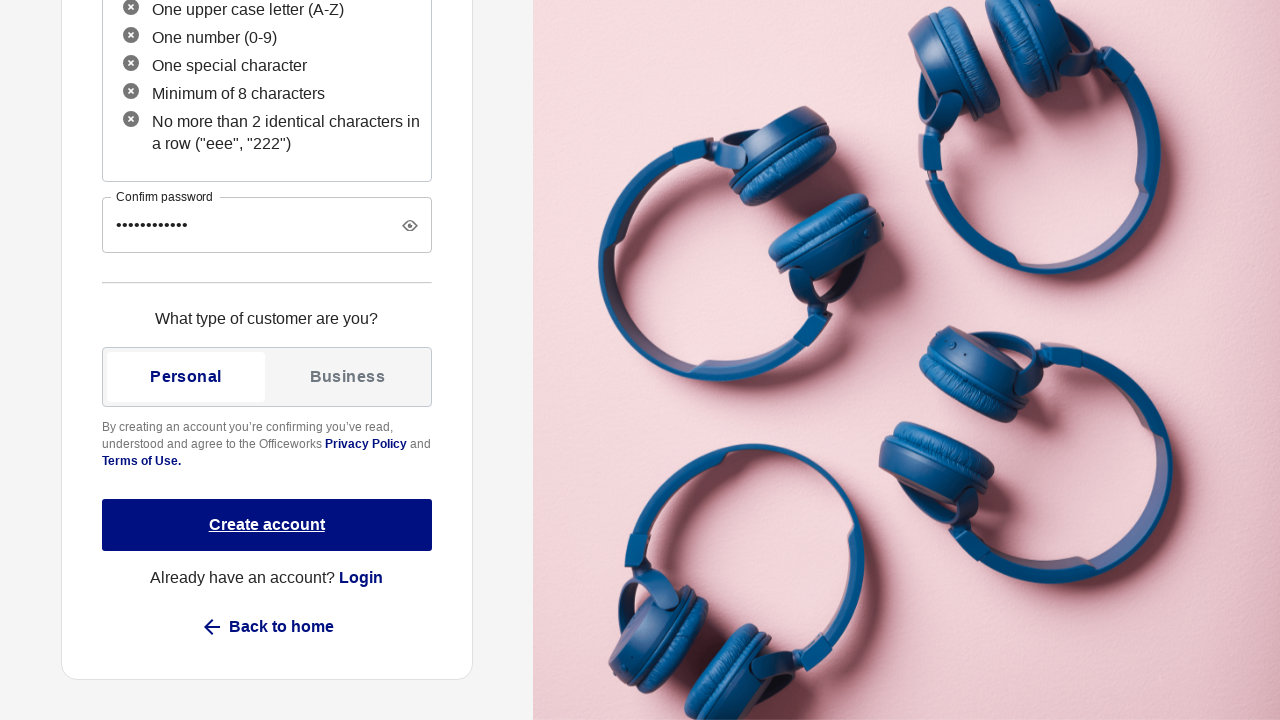

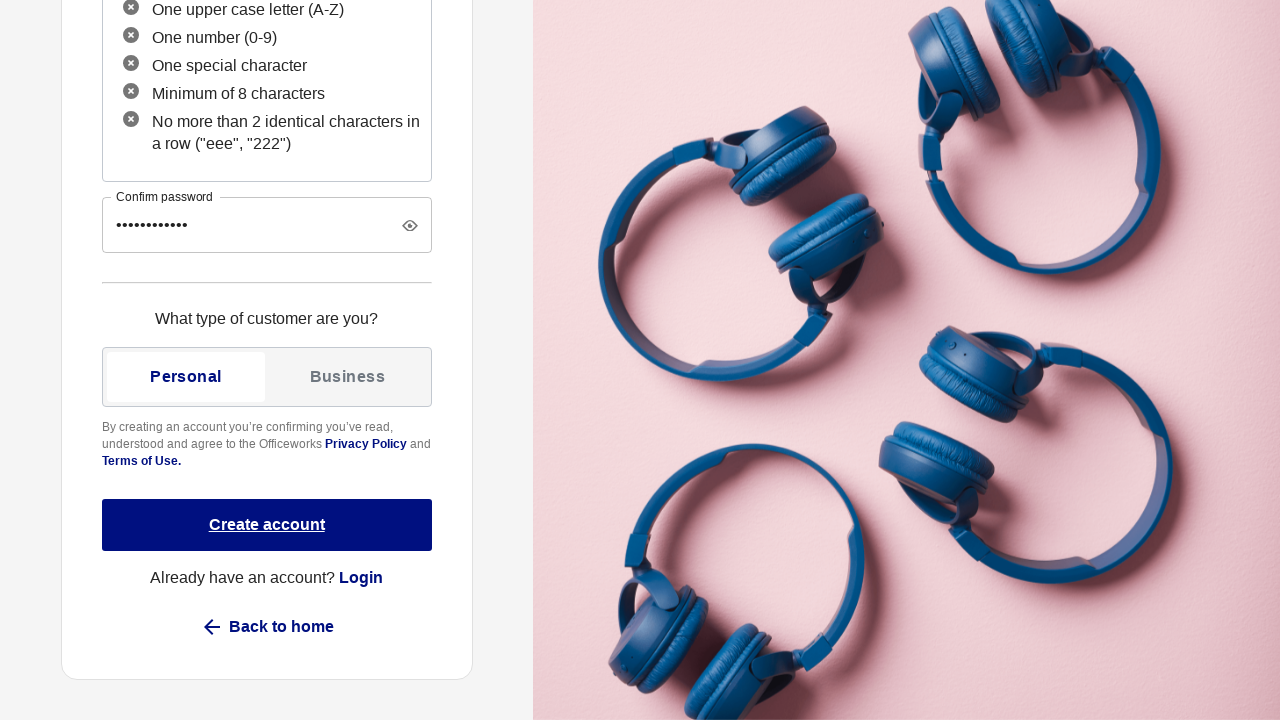